Tests drag and drop functionality on the jQuery UI demo page by dragging an element onto a drop target within an iframe, then refreshing the page.

Starting URL: https://jqueryui.com/droppable/

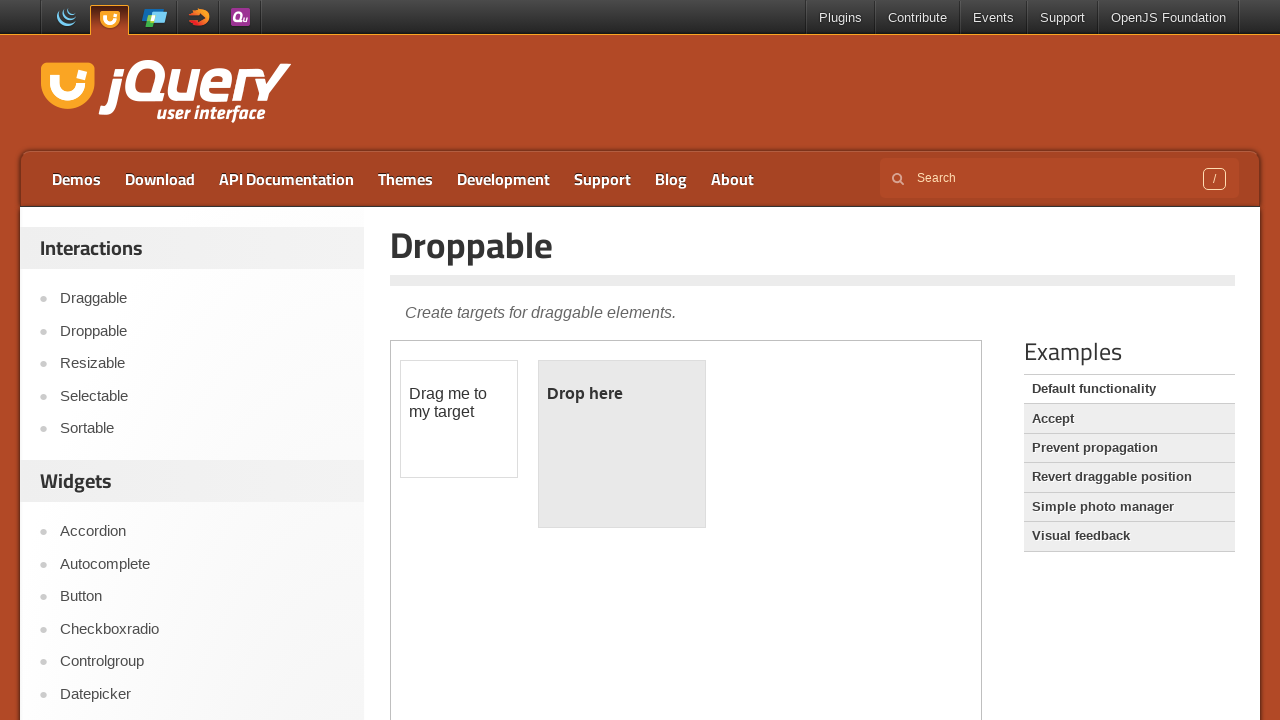

Located the iframe containing drag and drop demo
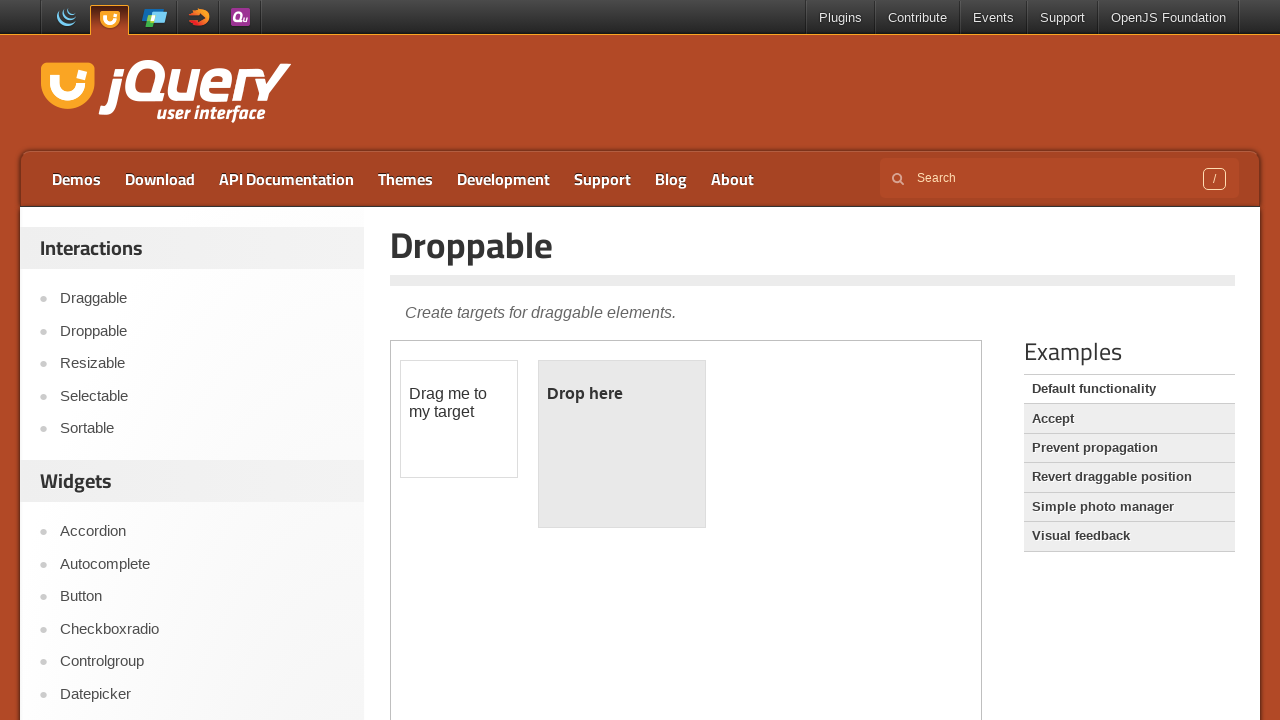

Located the draggable element within iframe
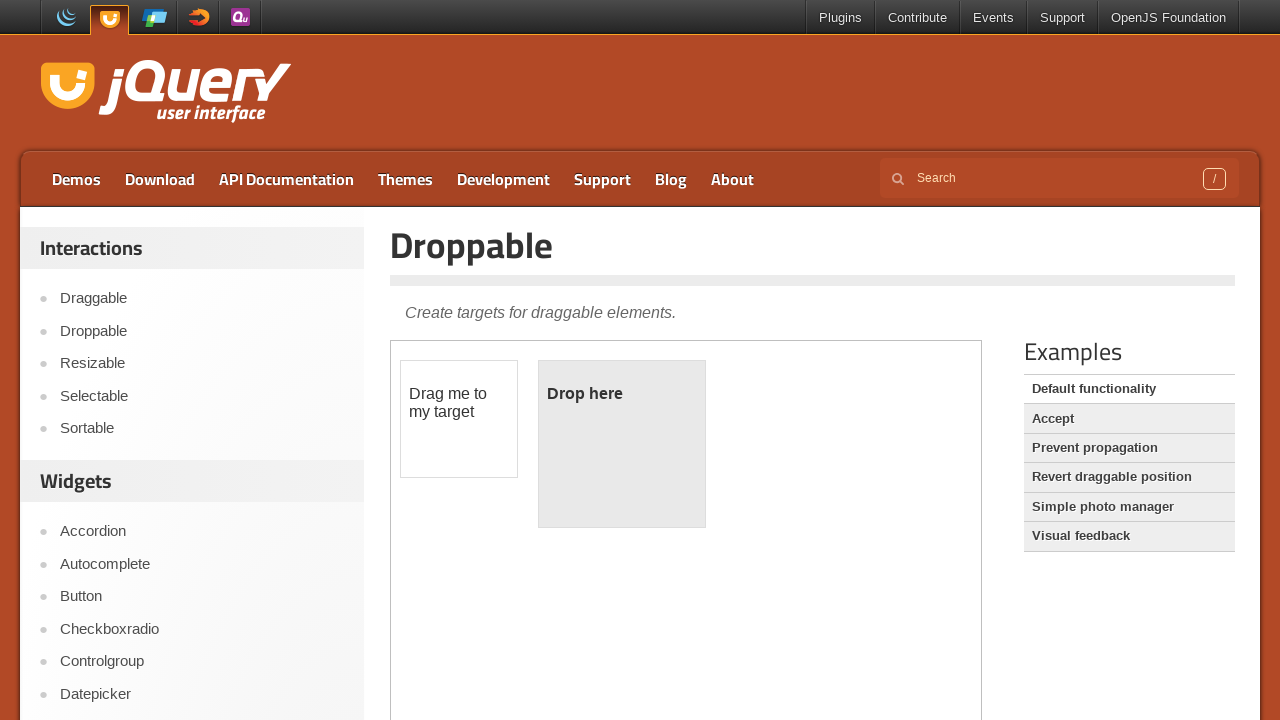

Located the droppable target element within iframe
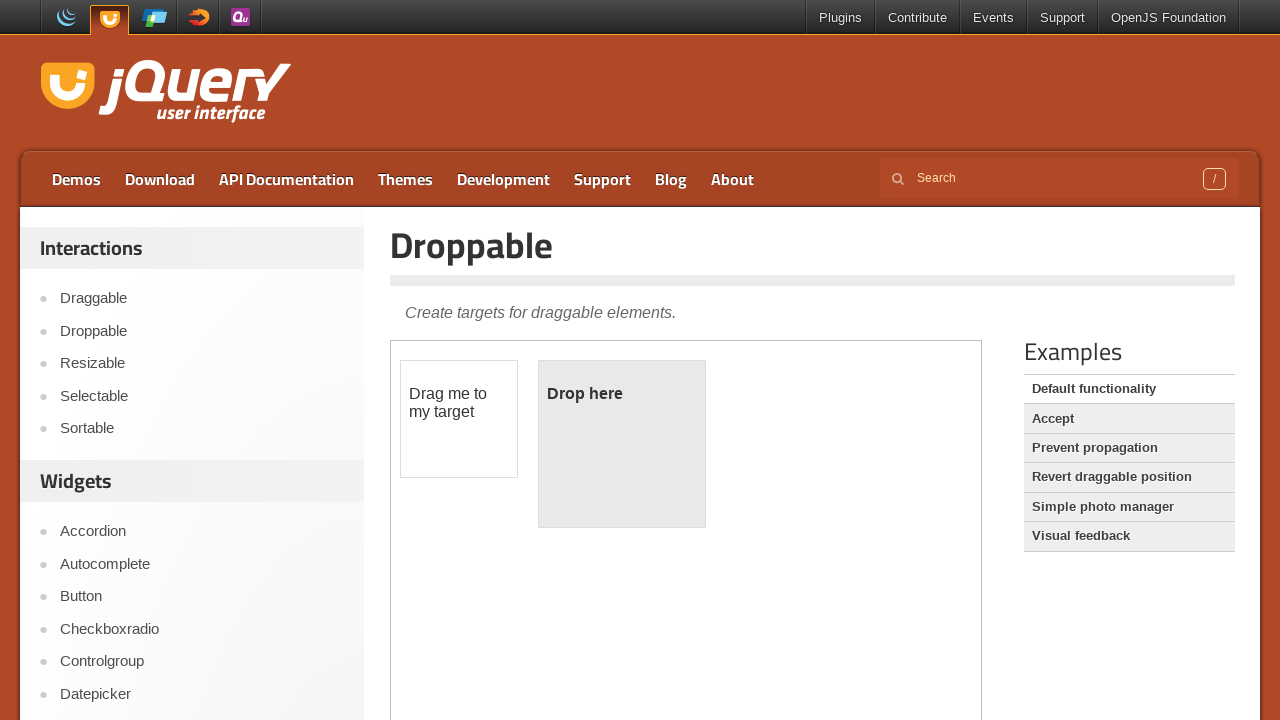

Dragged the draggable element onto the droppable target at (622, 444)
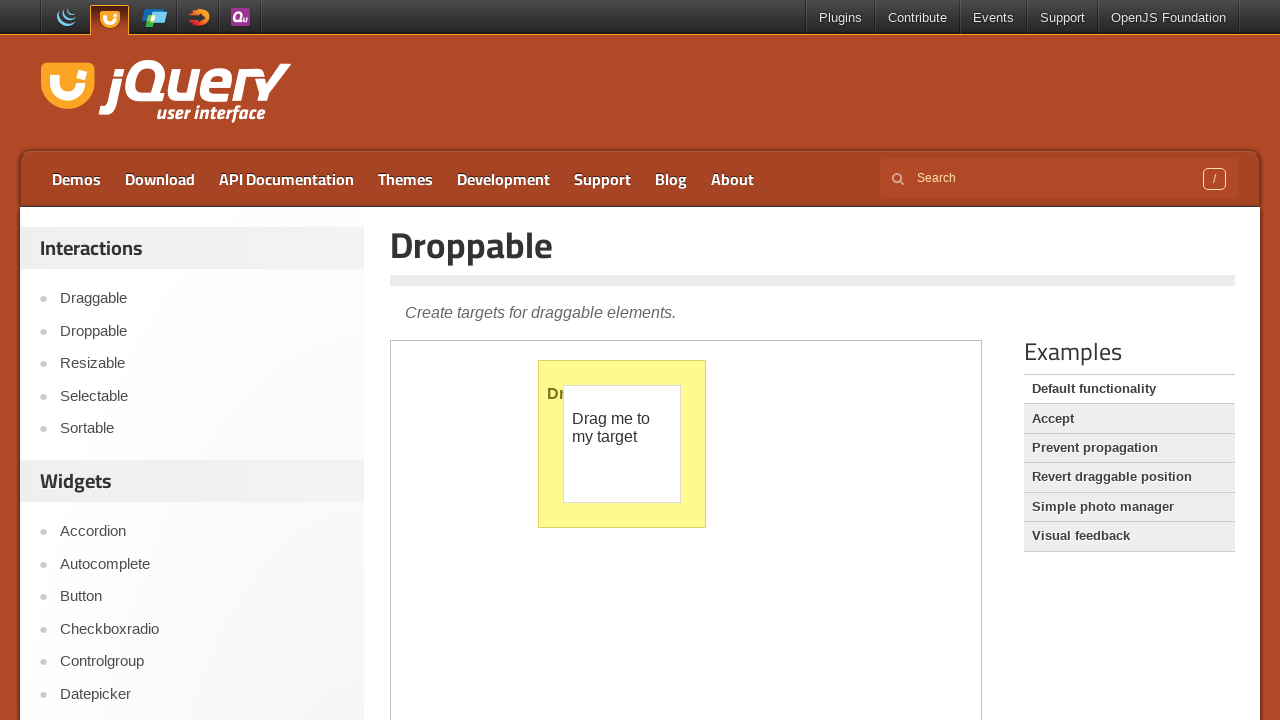

Waited 2 seconds to observe drag and drop result
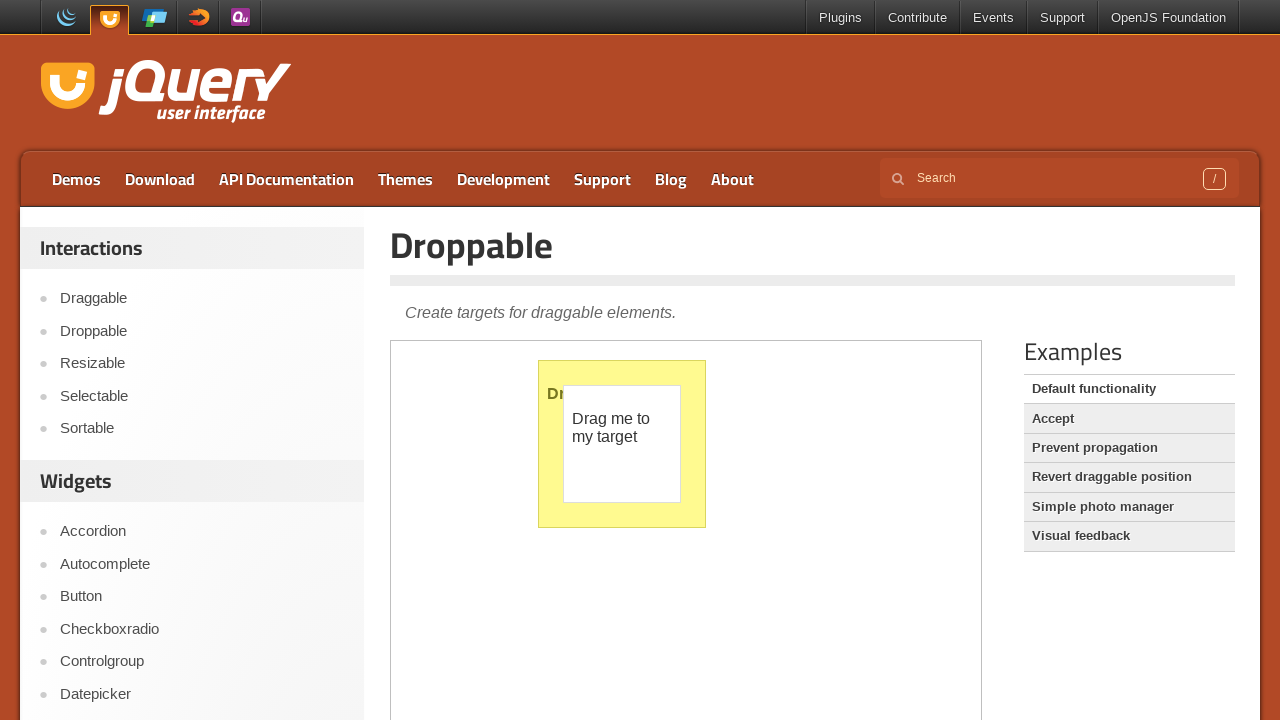

Reloaded the page
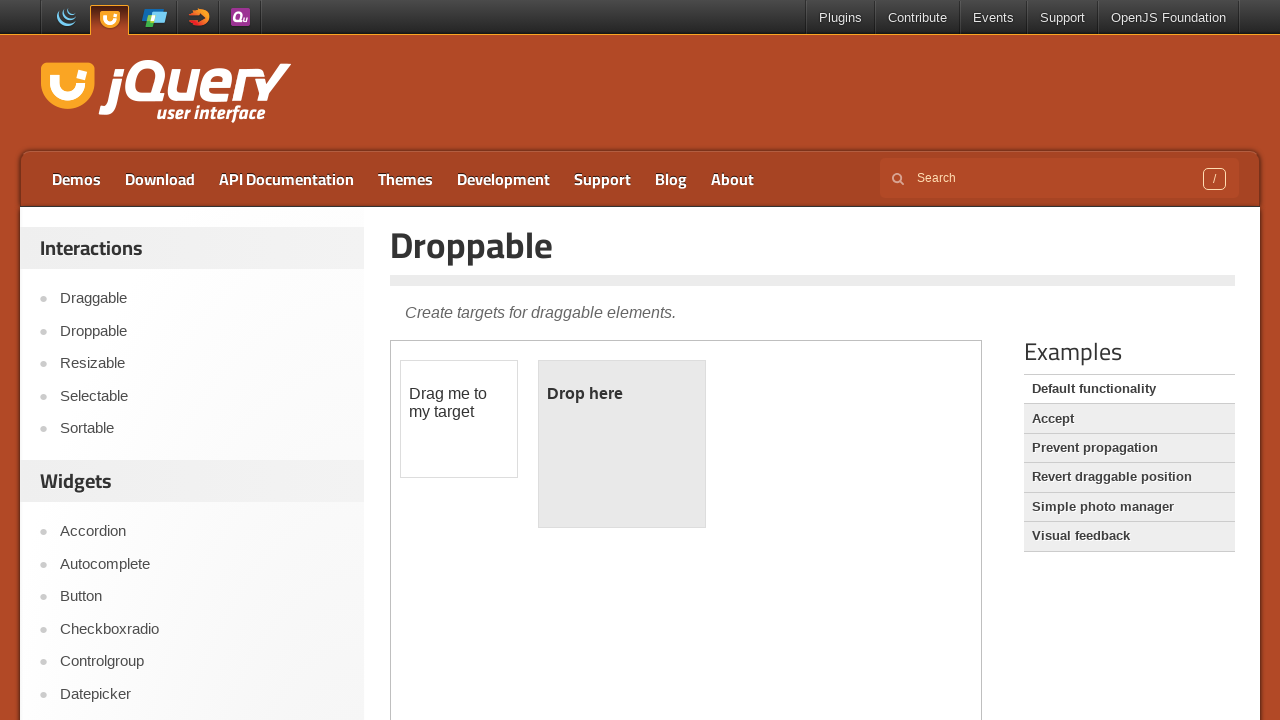

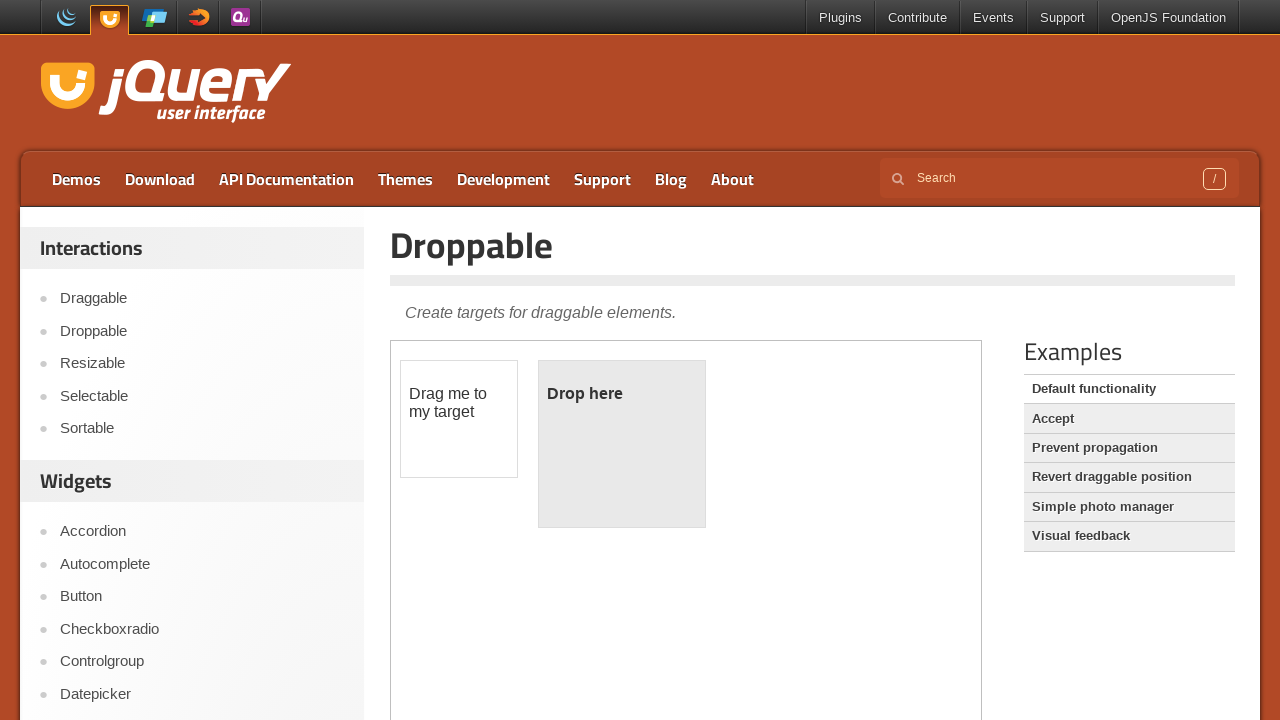